Tests mouse hover functionality by hovering over an avatar image and verifying that additional user information (caption) becomes visible.

Starting URL: http://the-internet.herokuapp.com/hovers

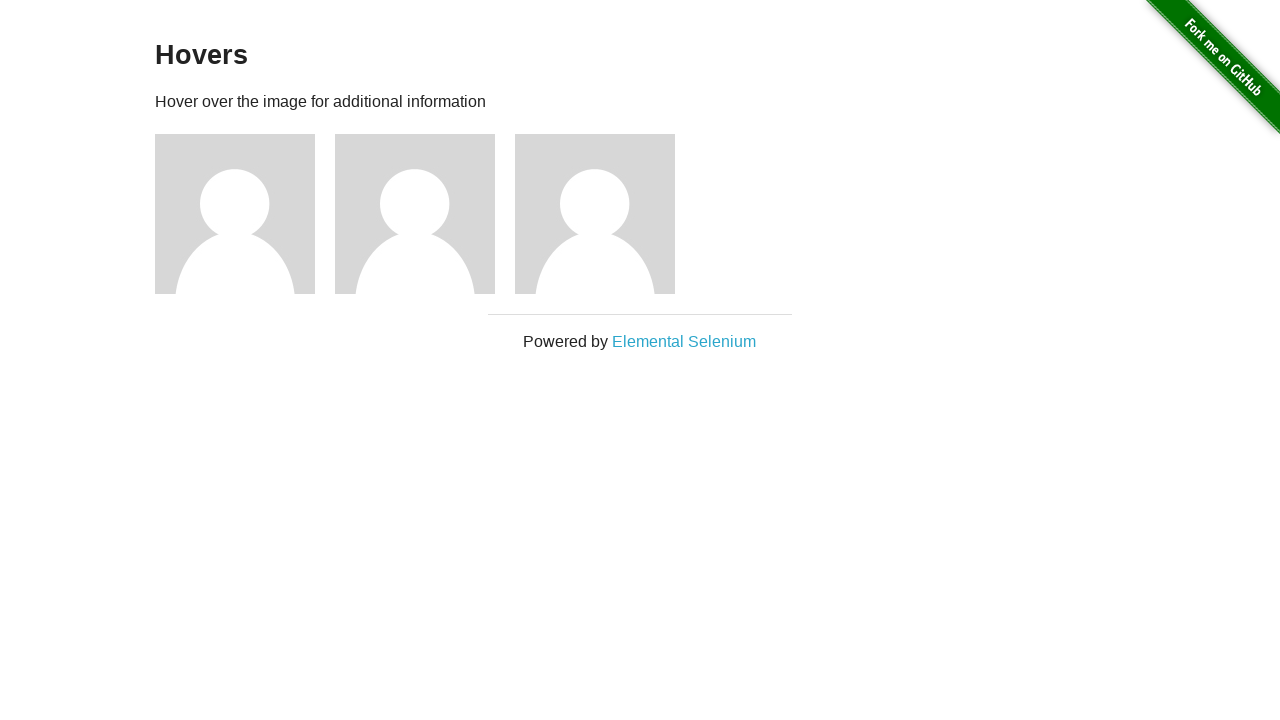

Navigated to hovers test page
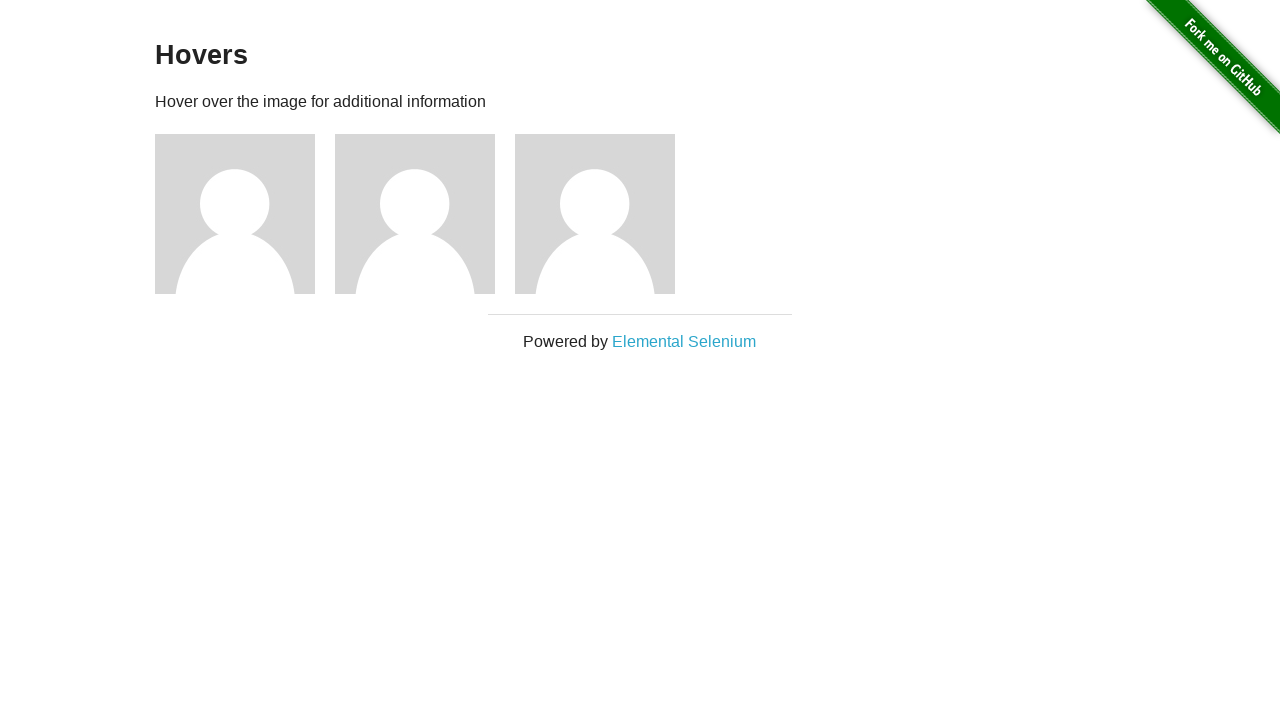

Located first avatar figure element
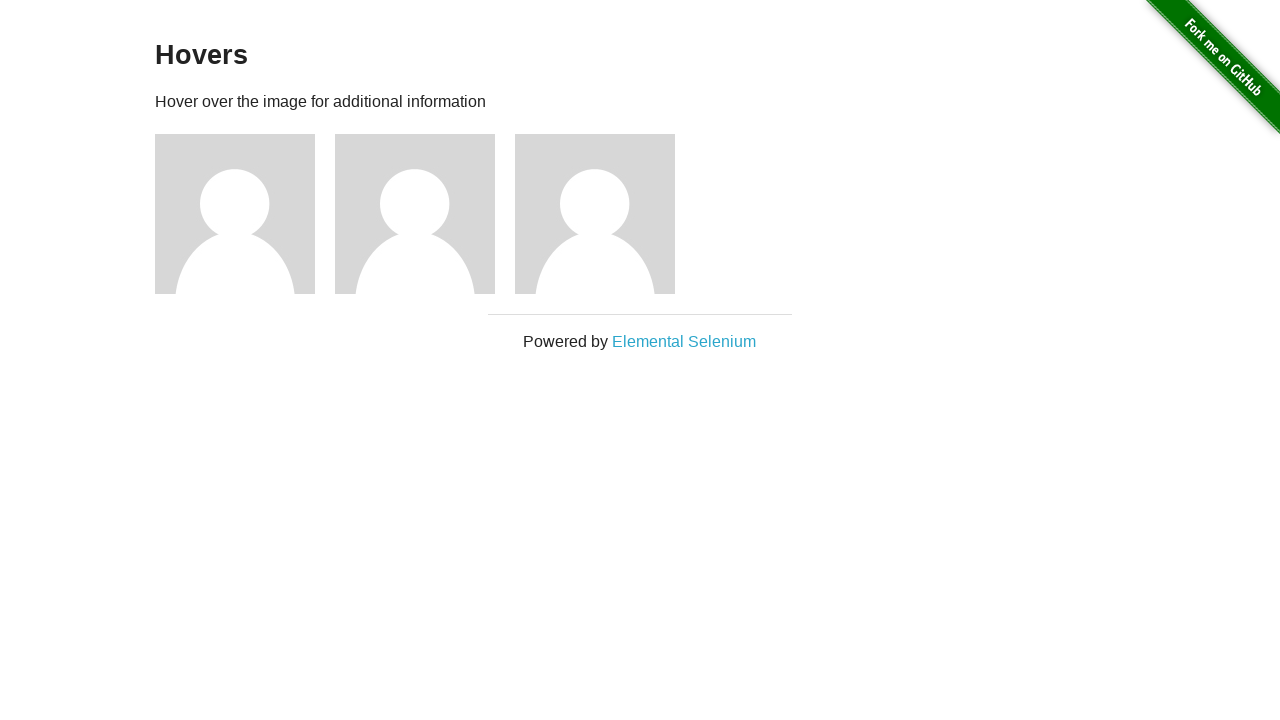

Hovered over avatar image at (245, 214) on .figure >> nth=0
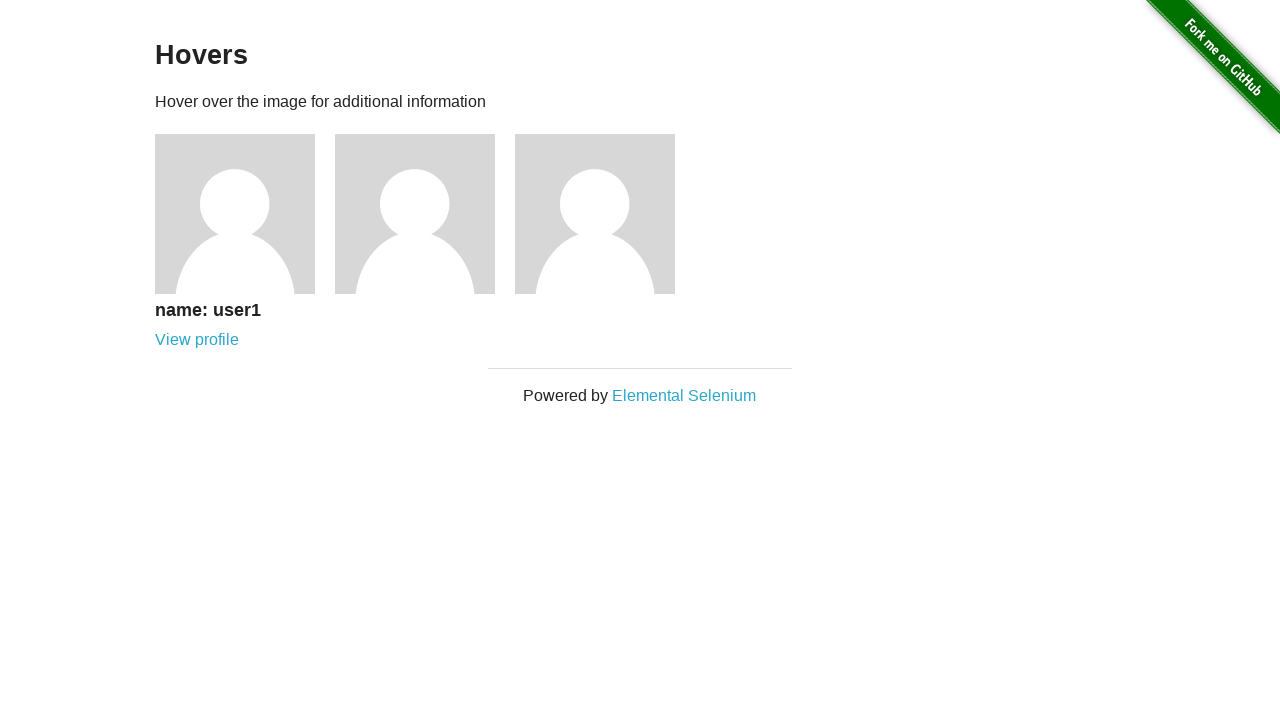

Located figcaption element
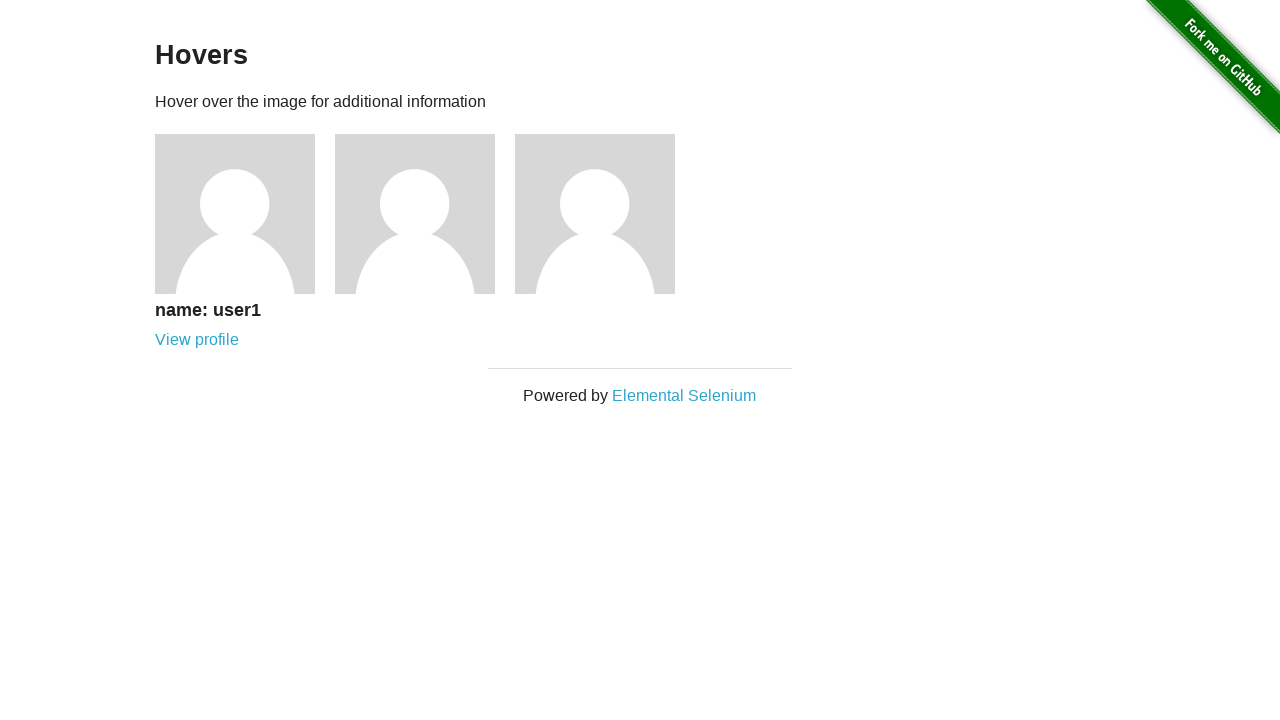

Verified that user information caption is visible after hover
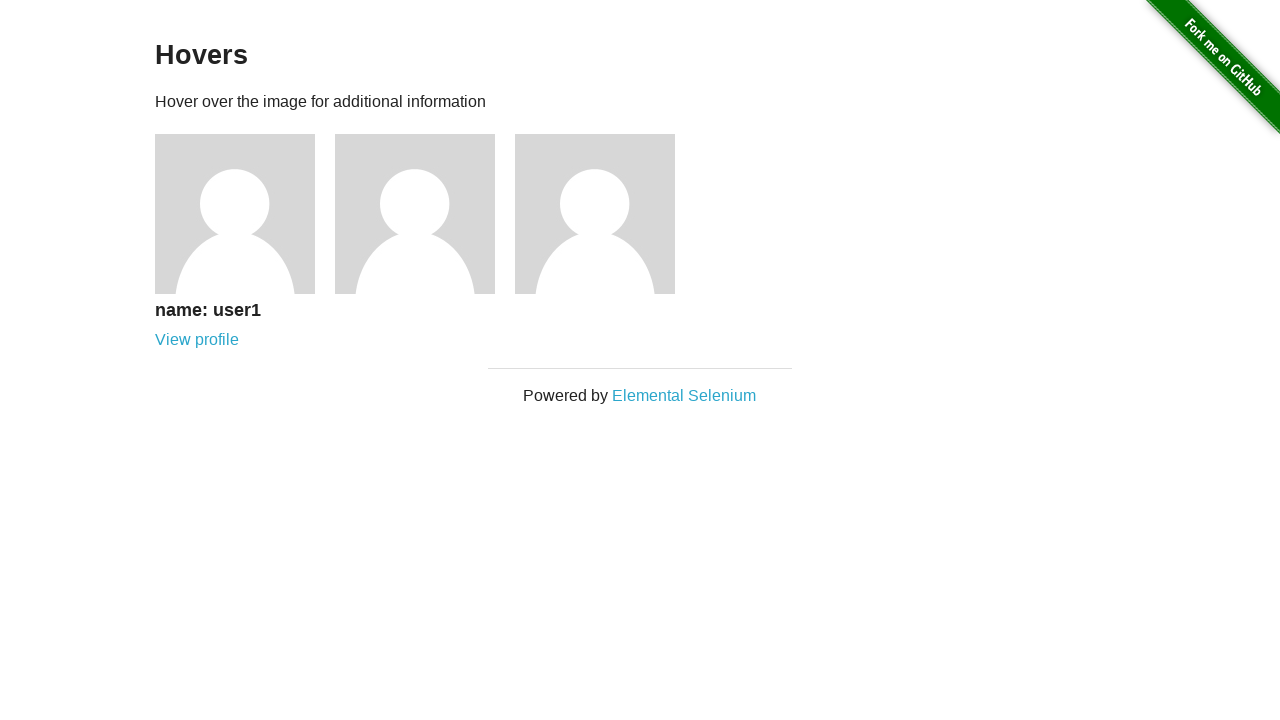

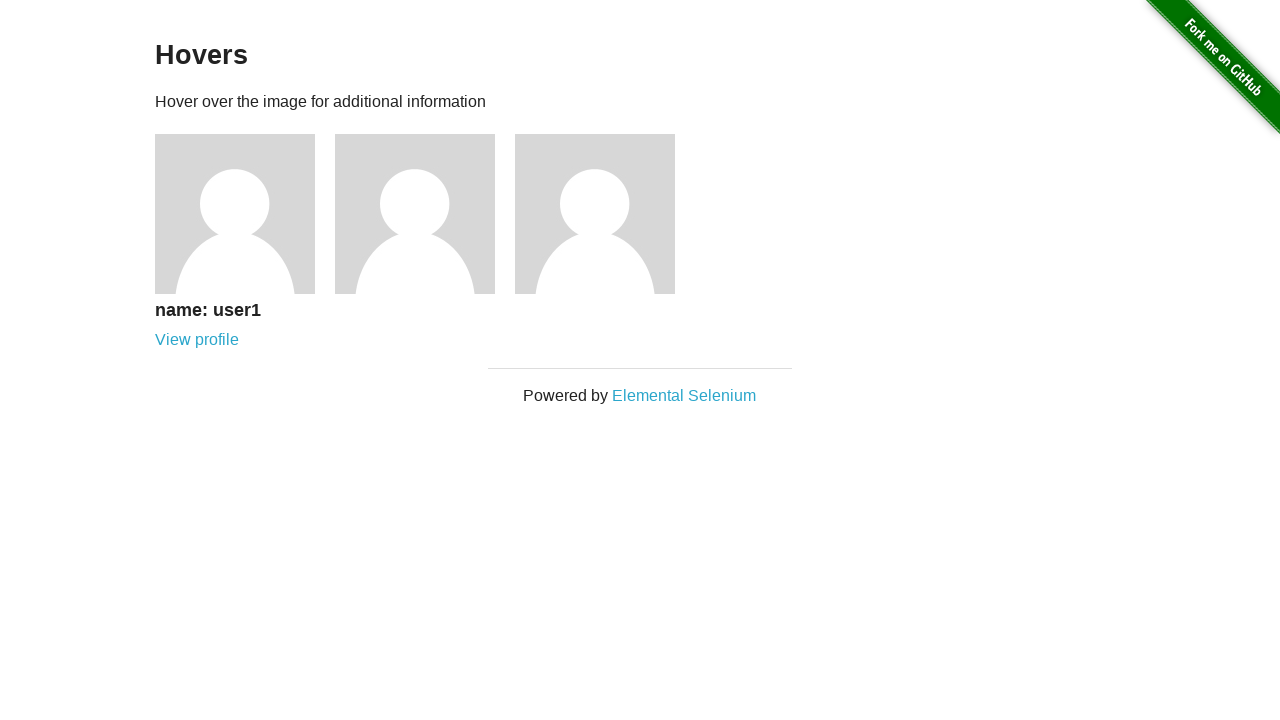